Tests table interaction by verifying column and row counts, then selecting multiple product checkboxes based on product names

Starting URL: https://testautomationpractice.blogspot.com/

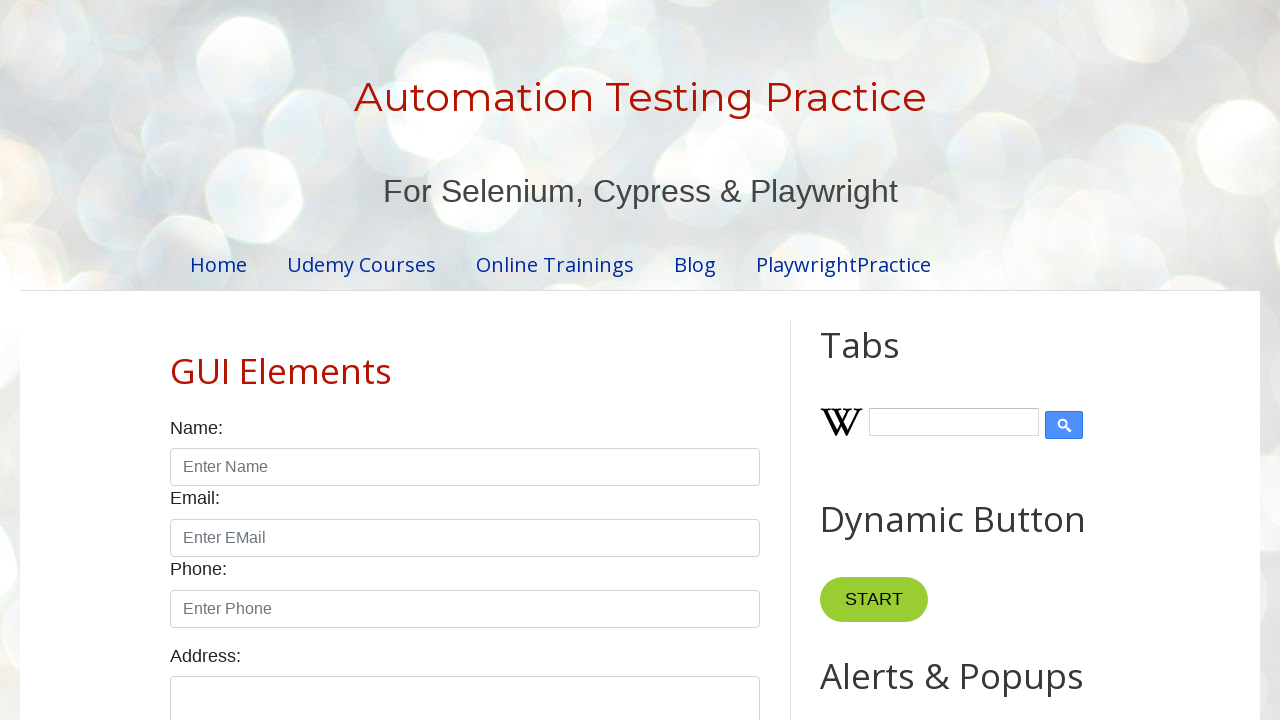

Waited for product table to load
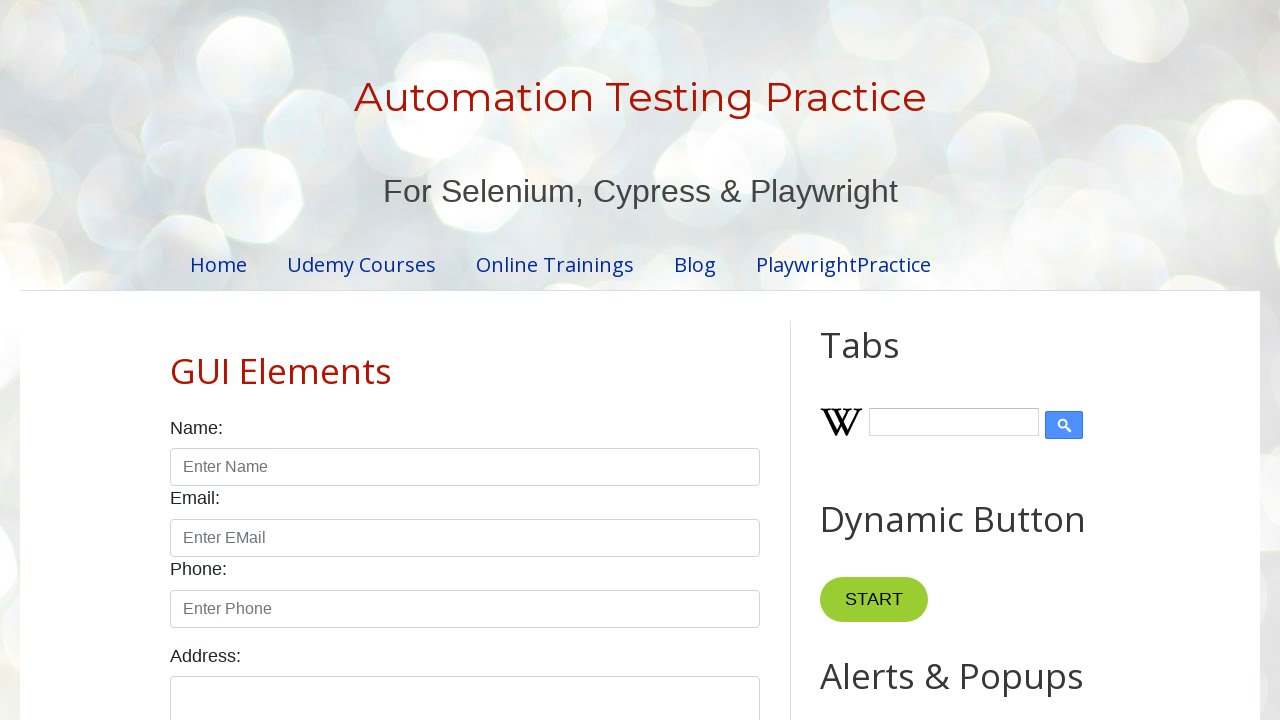

Selected checkbox for Laptop product at (651, 360) on #productTable tbody tr >> internal:has-text="Laptop"i >> input
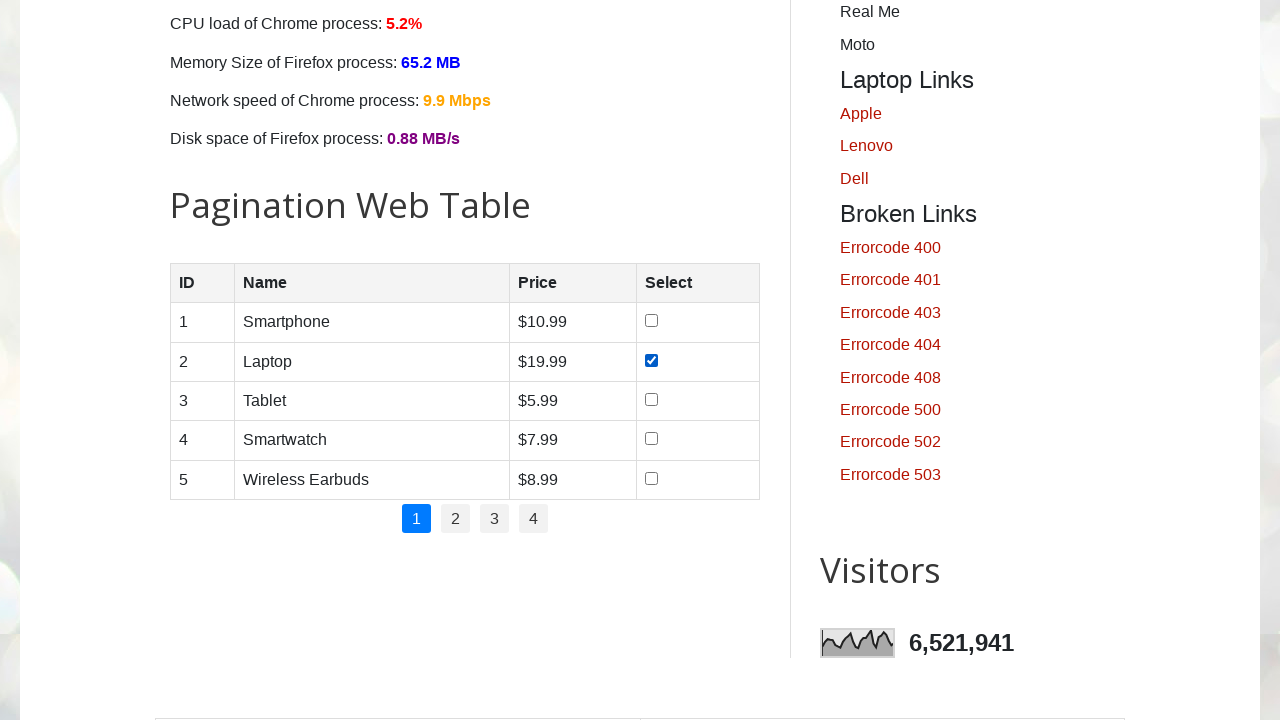

Selected checkbox for Smartwatch product at (651, 439) on #productTable tbody tr >> internal:has-text="Smartwatch"i >> input
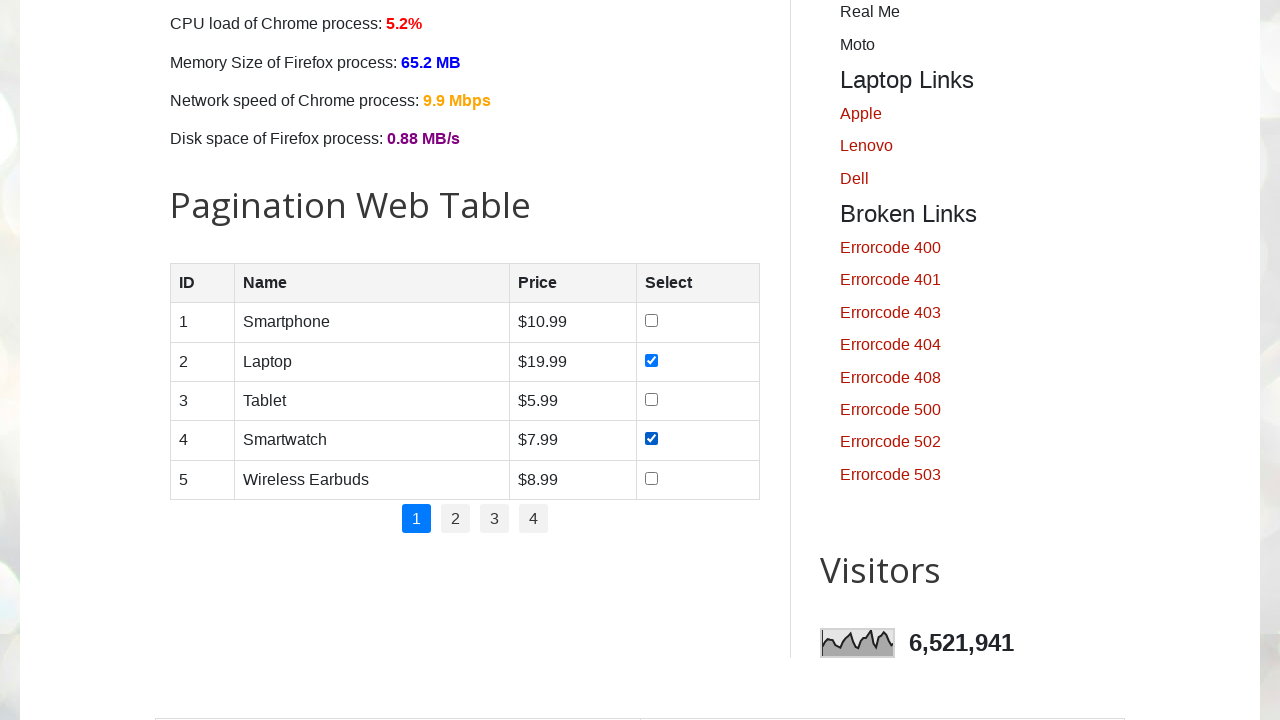

Selected checkbox for Wireless Earbuds product at (651, 478) on #productTable tbody tr >> internal:has-text="Wireless Earbuds"i >> input
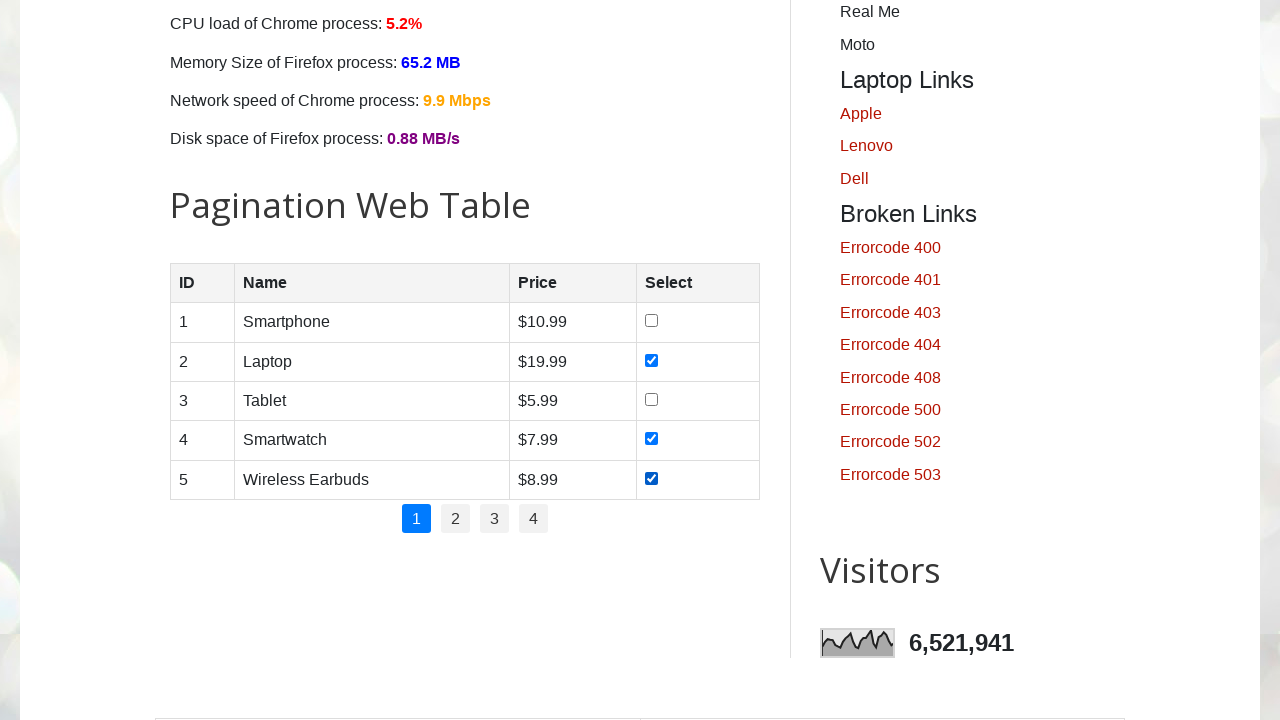

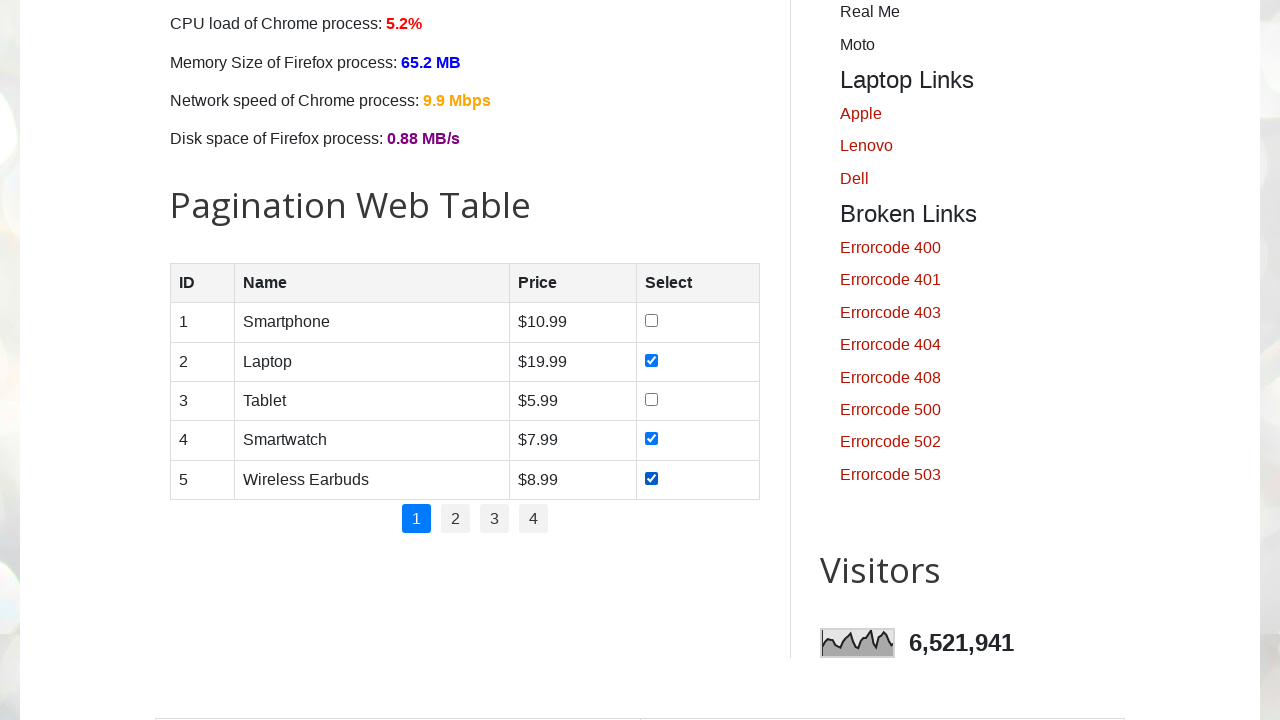